Navigates to W3Schools HTML tables tutorial page and verifies that the example HTML table with customer data is properly loaded and displayed with its columns (Company, Contact, Country).

Starting URL: https://www.w3schools.com/html/html_tables.asp

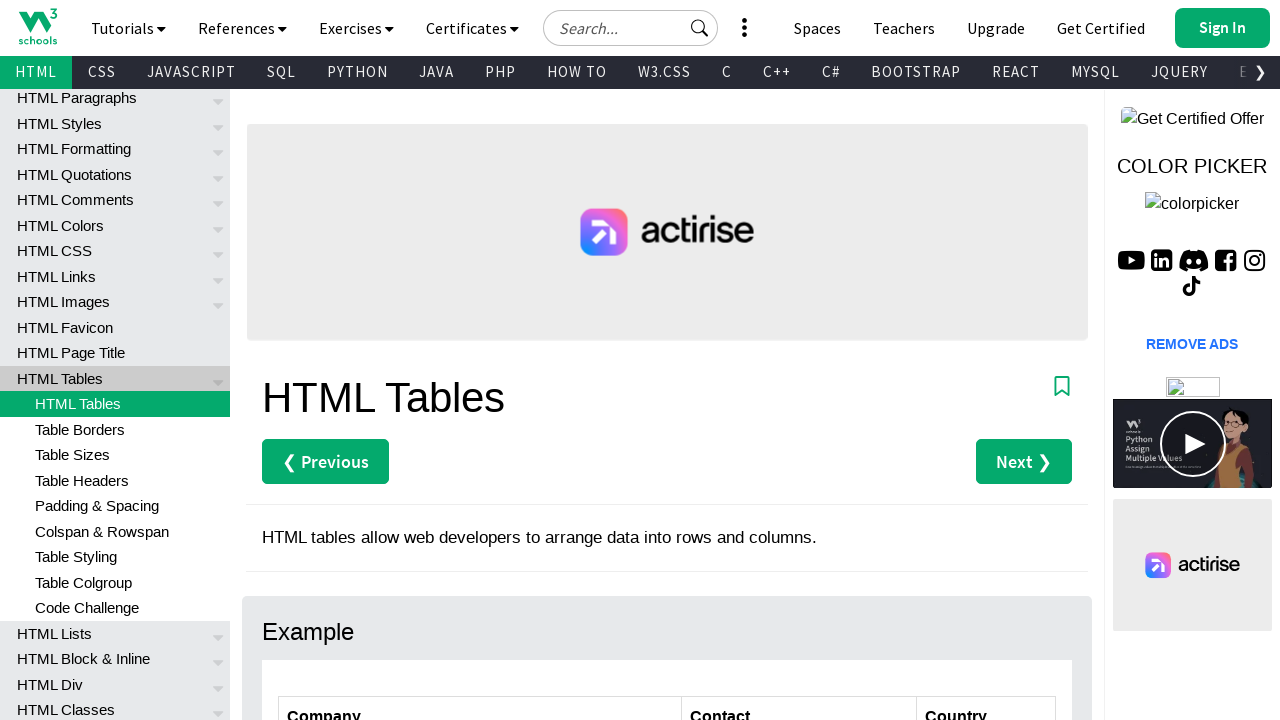

Navigated to W3Schools HTML tables tutorial page
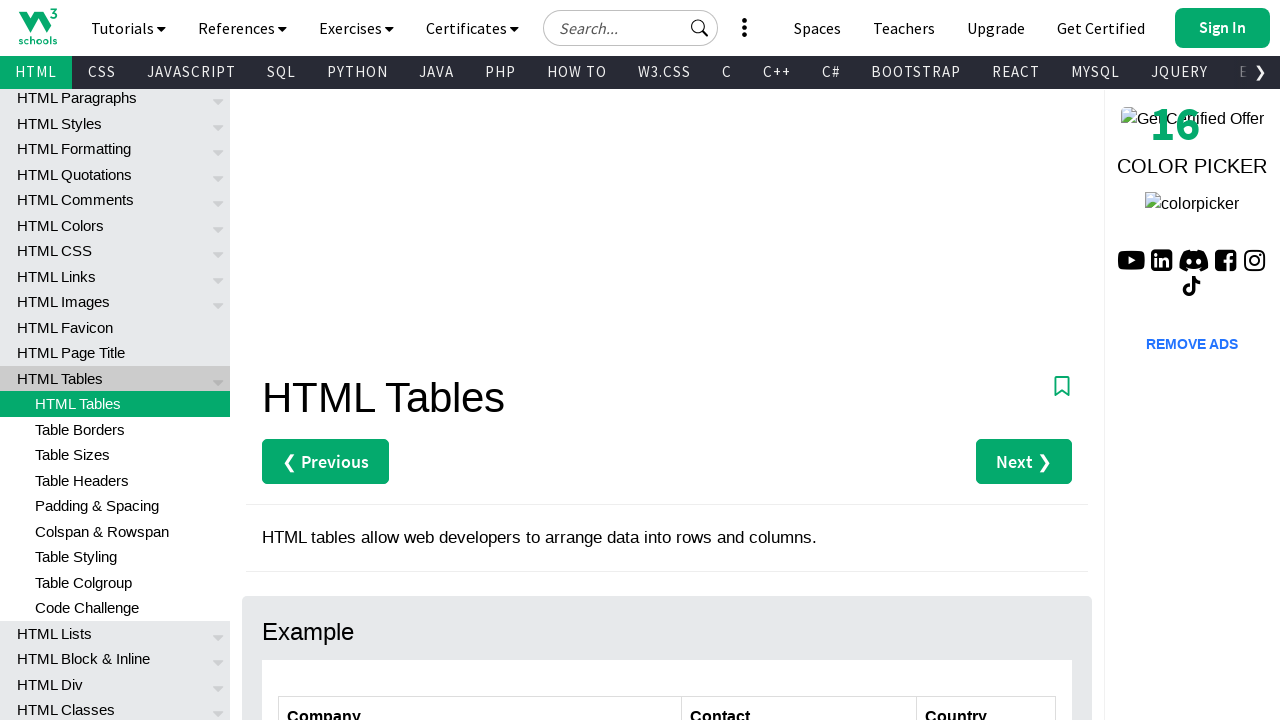

Customers table selector found and visible
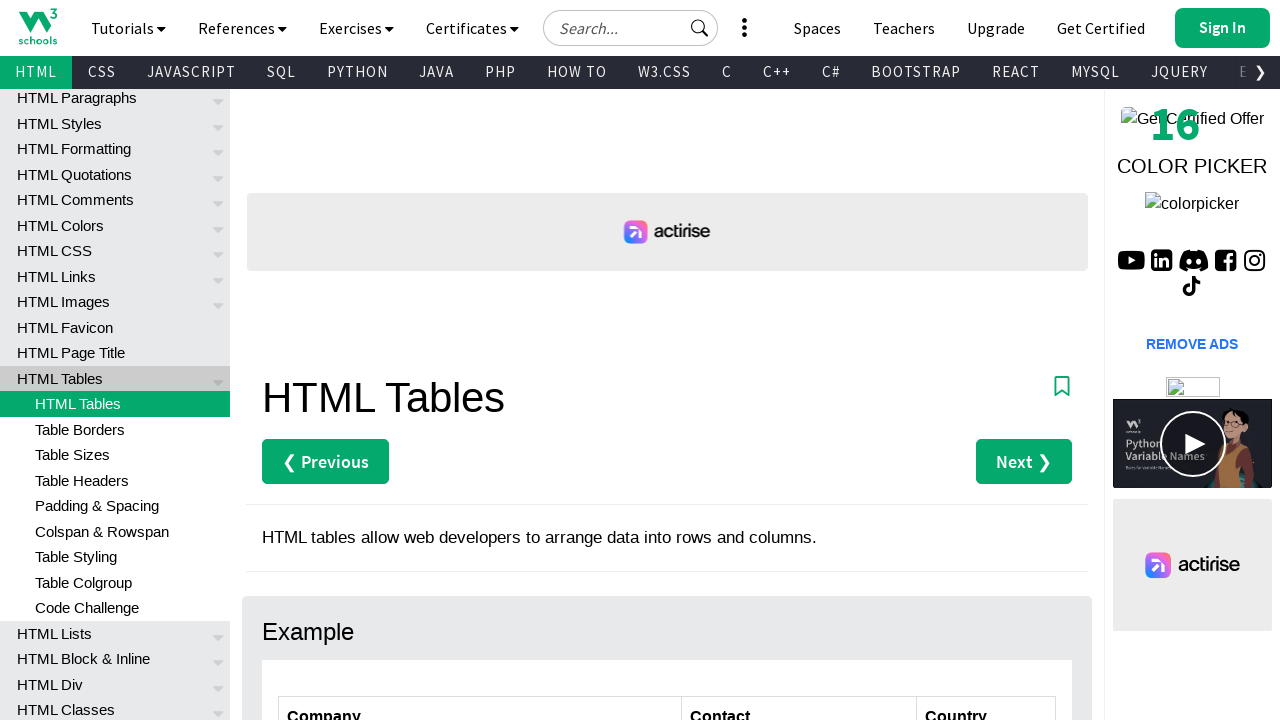

Customers table element loaded and ready
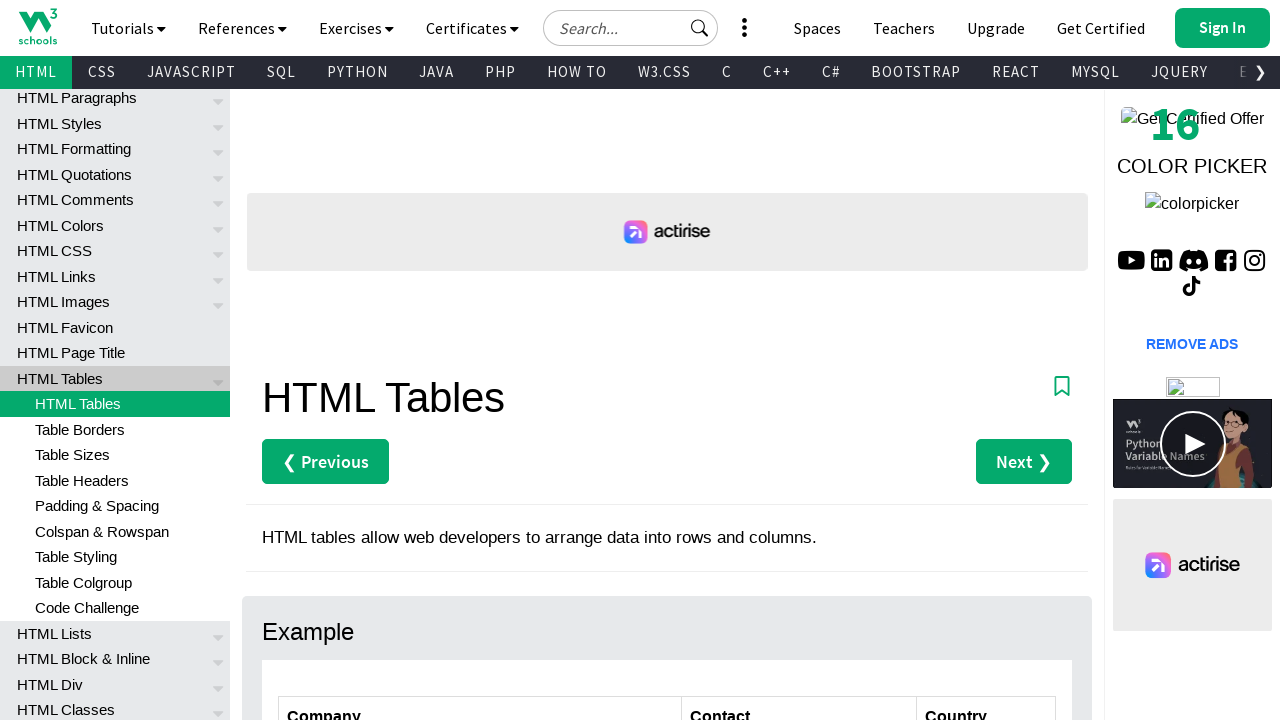

Company column (first column) cells verified to exist
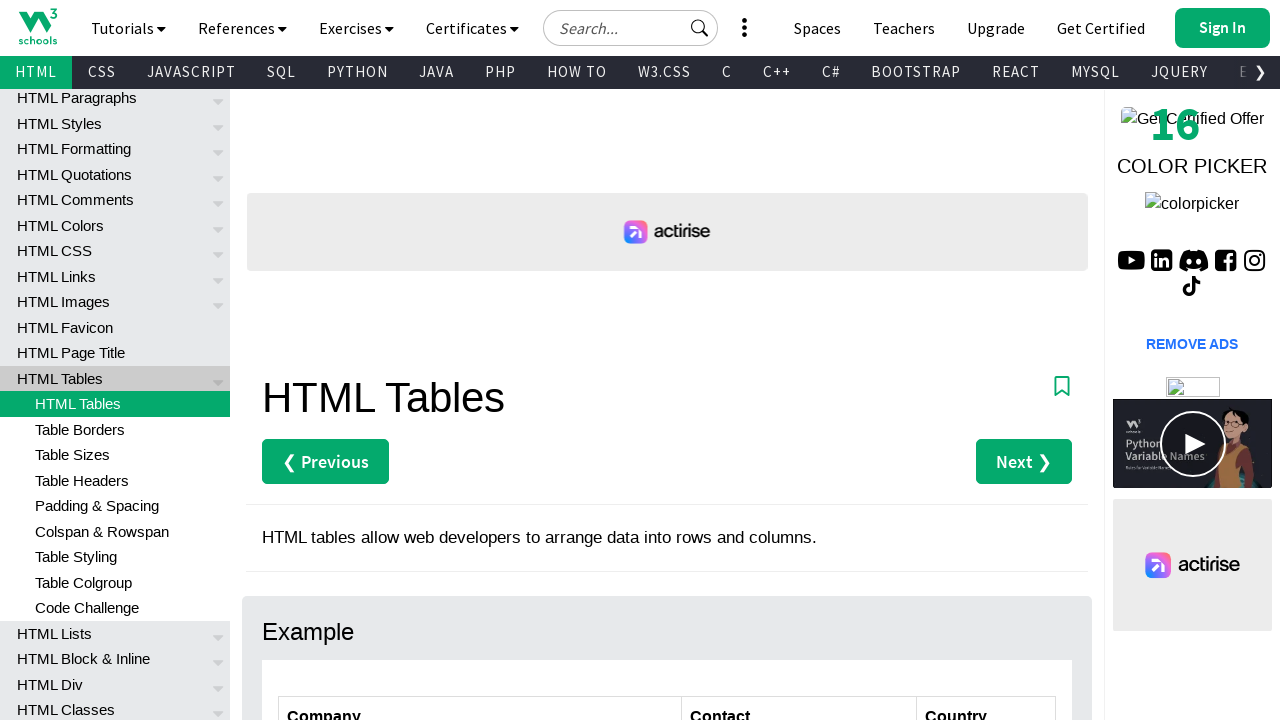

Contact column (second column) cells verified to exist
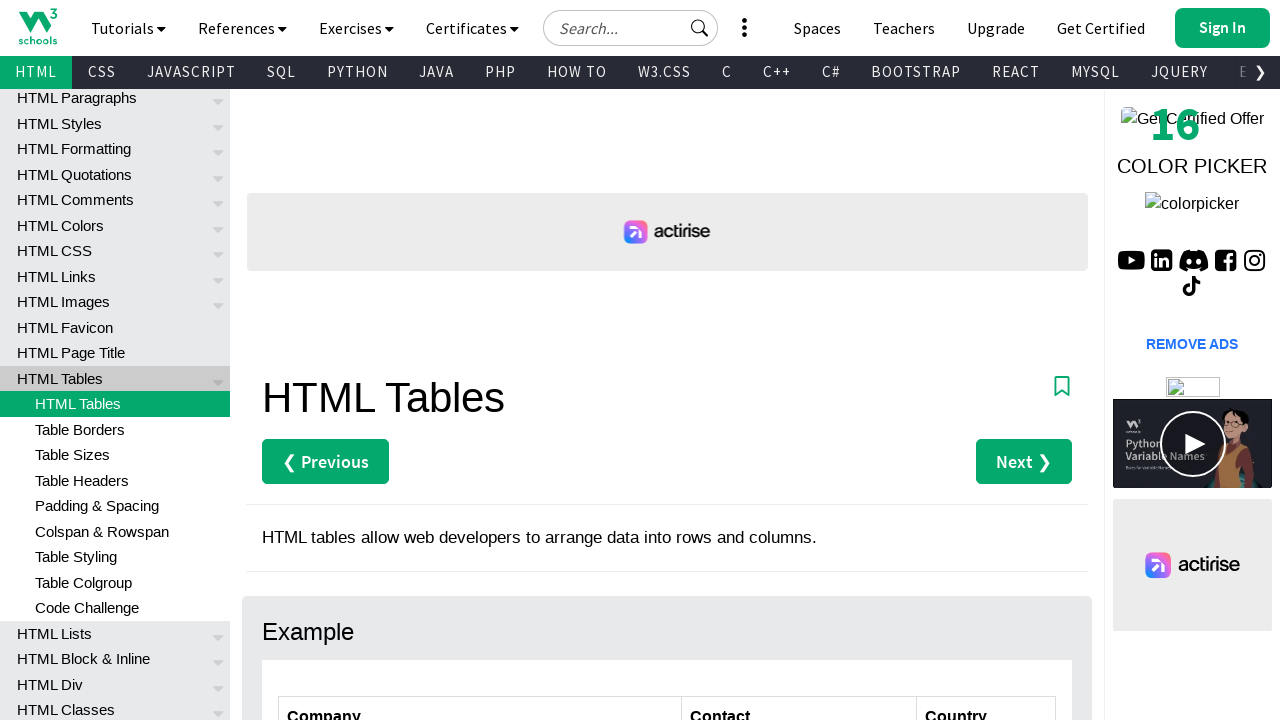

Country column (third column) cells verified to exist
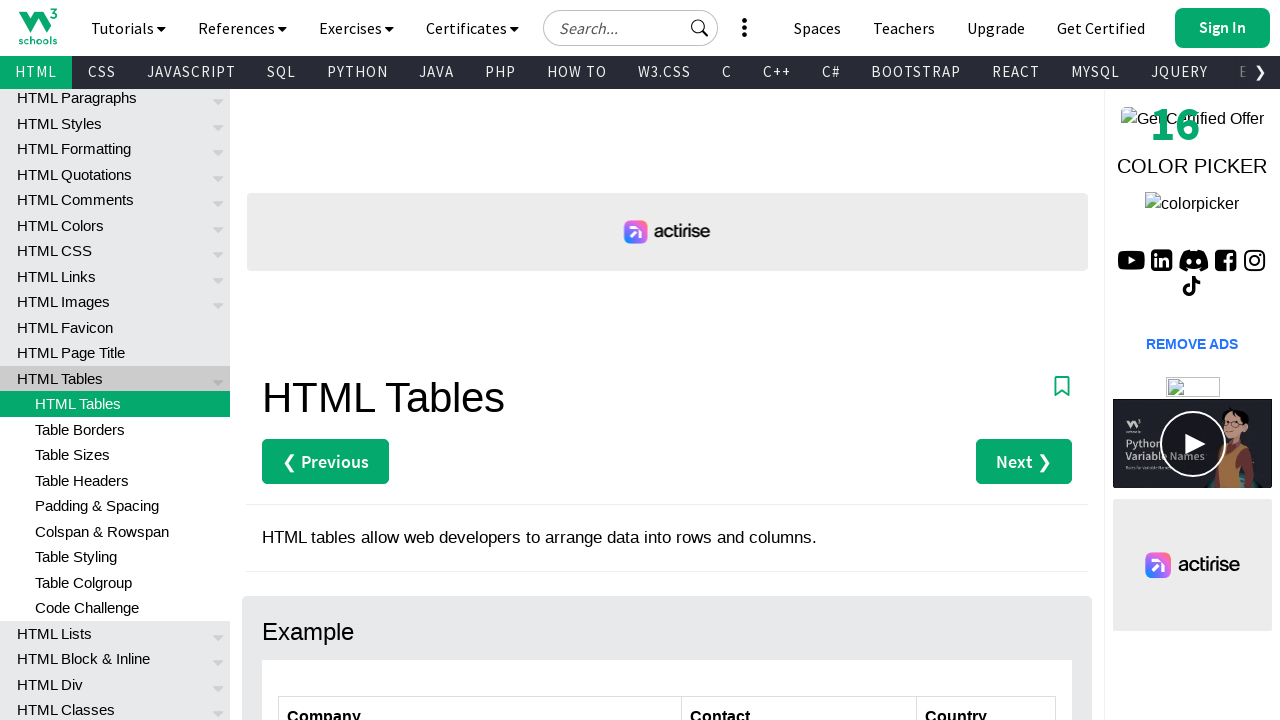

Table headers verified to exist
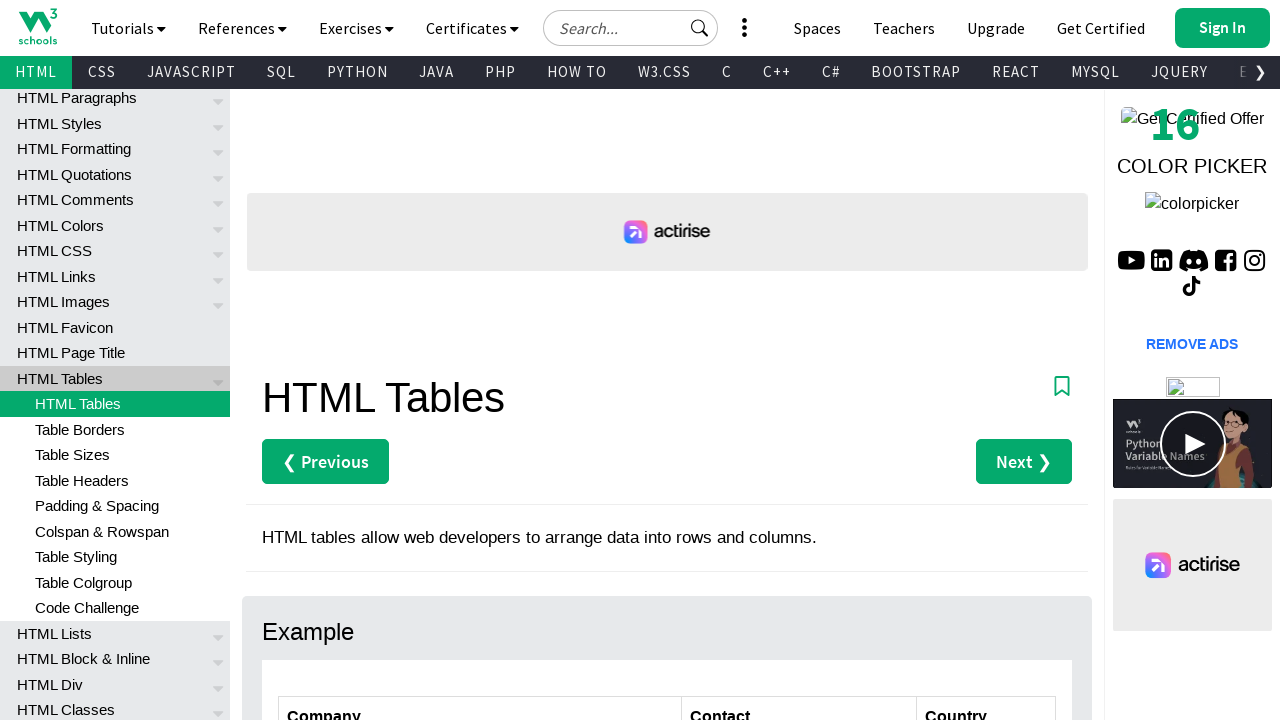

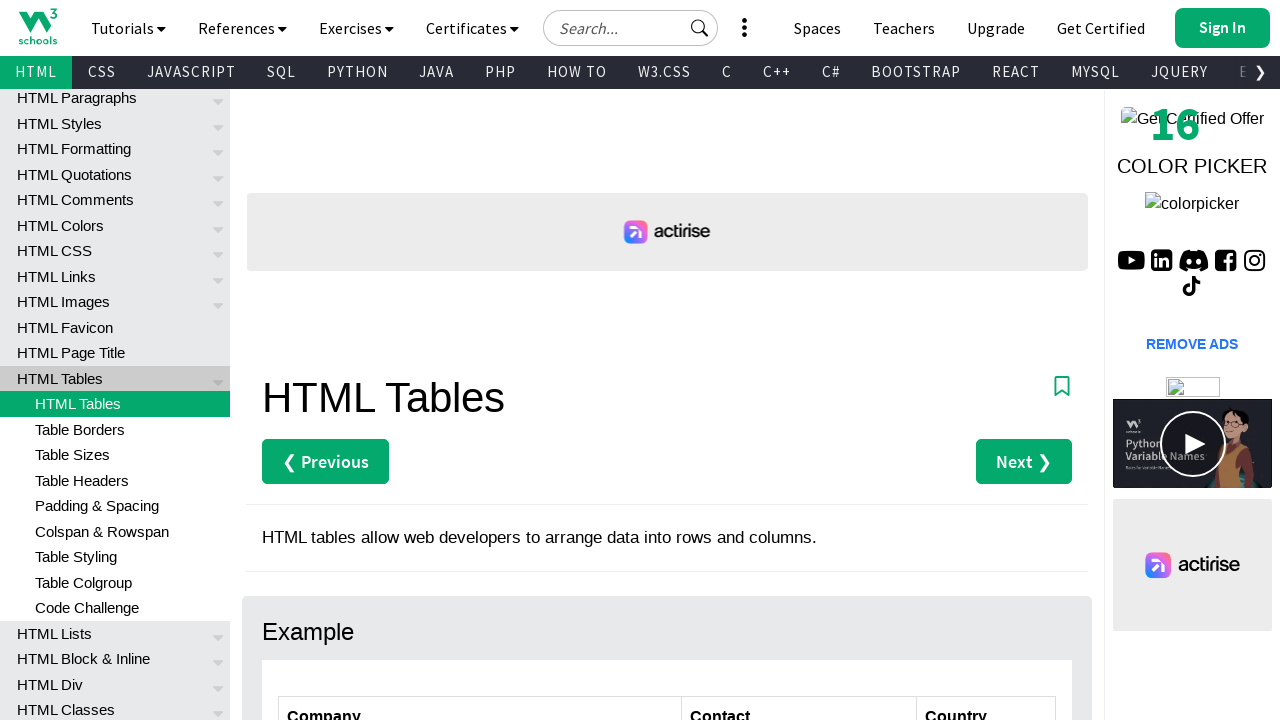